Tests the library location selection feature by clicking the library dropdown, selecting Sengkang Public Library, and navigating to its location page.

Starting URL: https://www.nlb.gov.sg/main/home

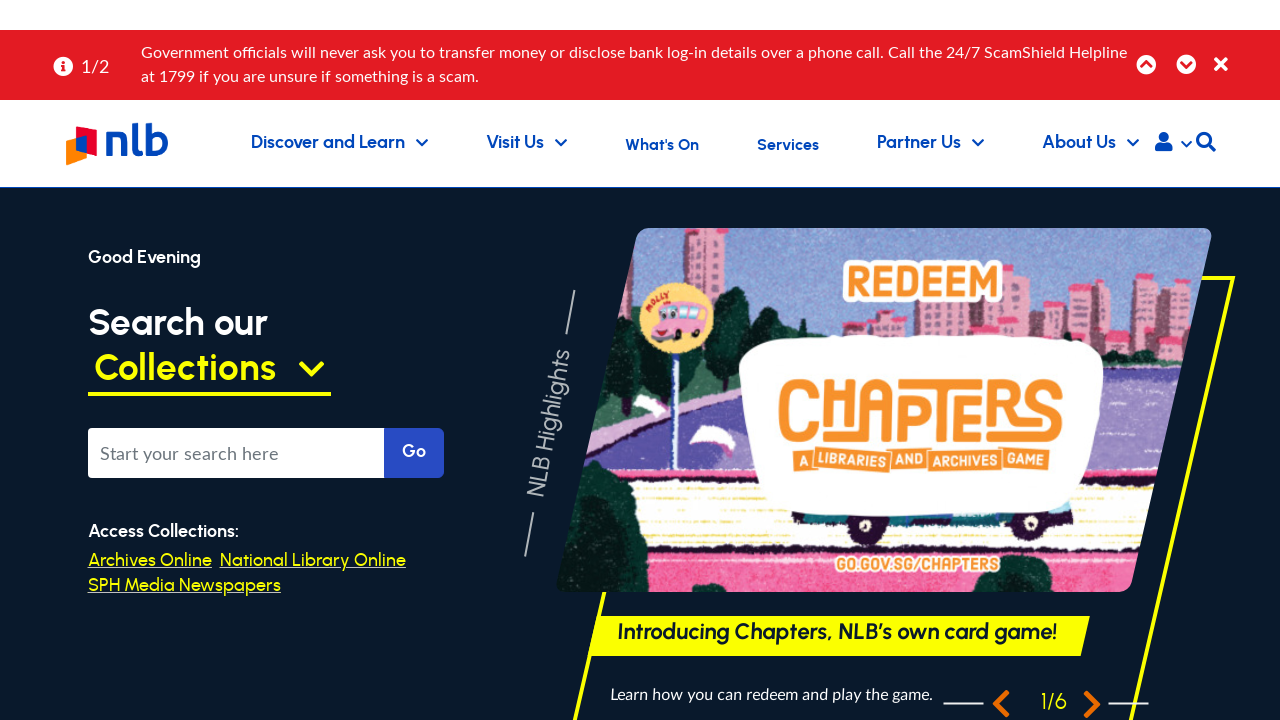

Clicked library location dropdown button at (248, 361) on #select-lib-button
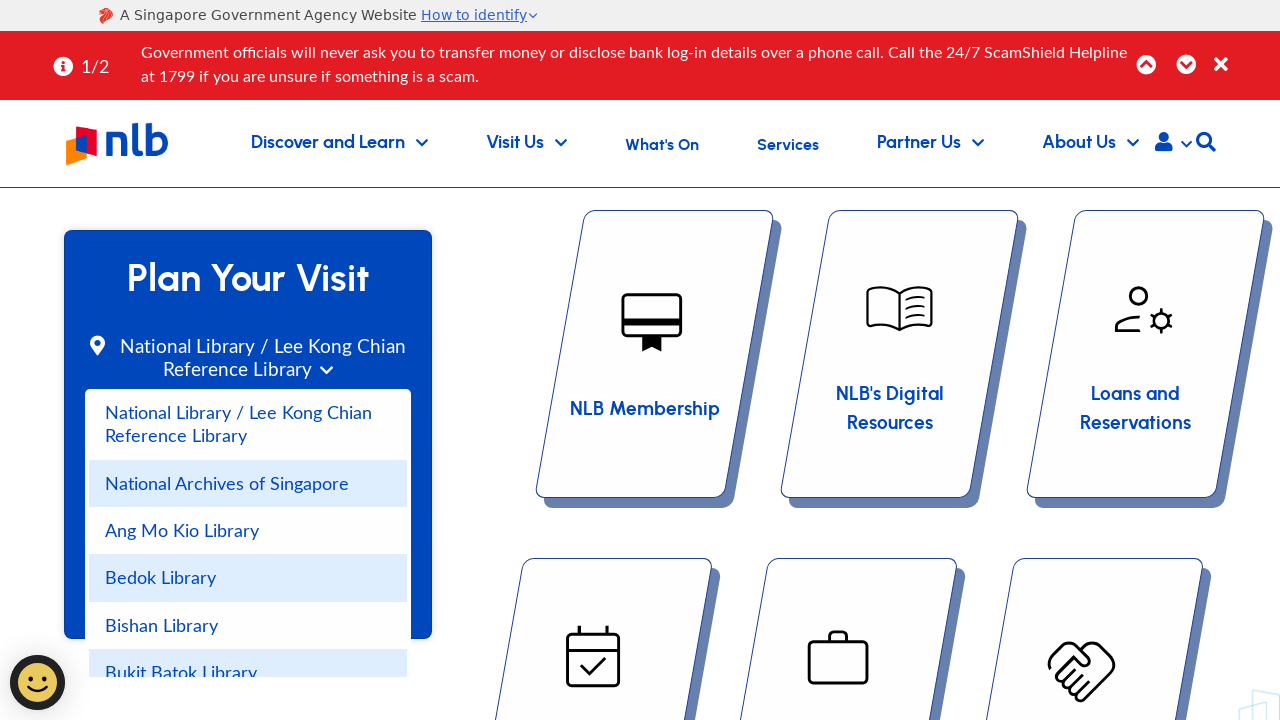

Selected Sengkang Public Library from dropdown menu at (248, 532) on xpath=/html/body/div[2]/div/section[2]/div/div/div[1]/div/div/h3/div[1]/div/ul/l
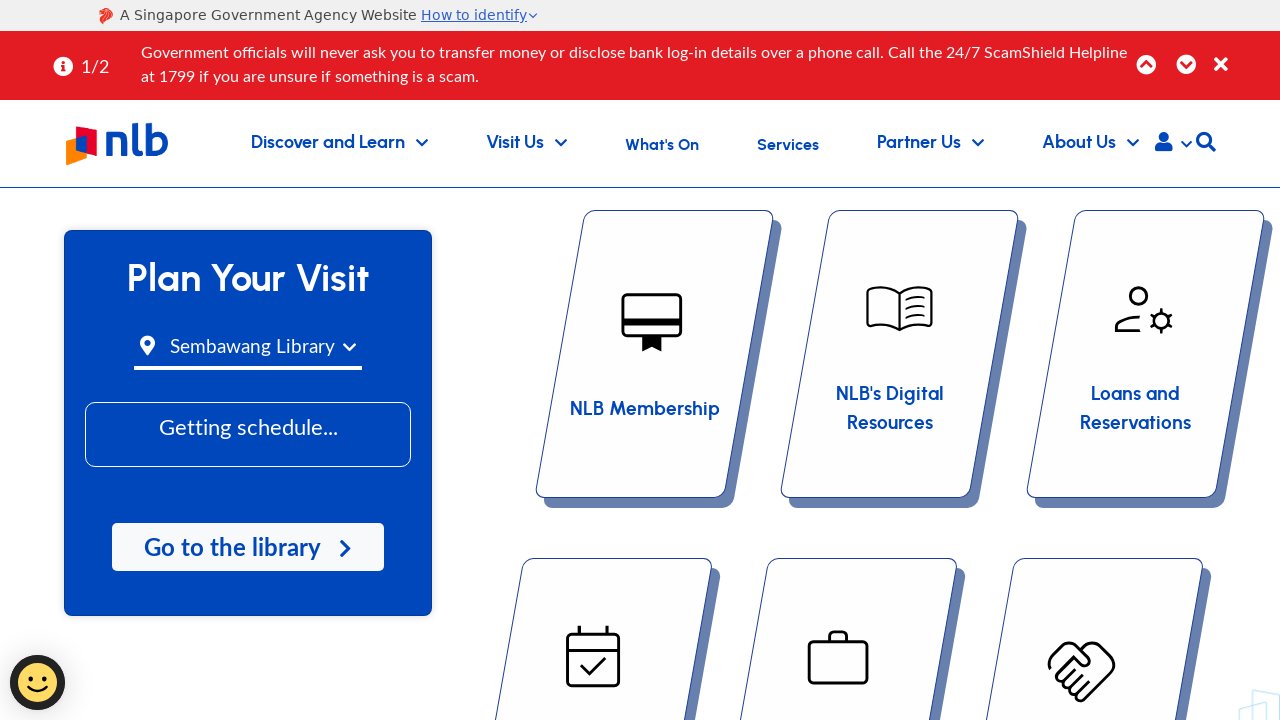

Clicked location button to navigate to library page at (248, 547) on .buttonLibrary
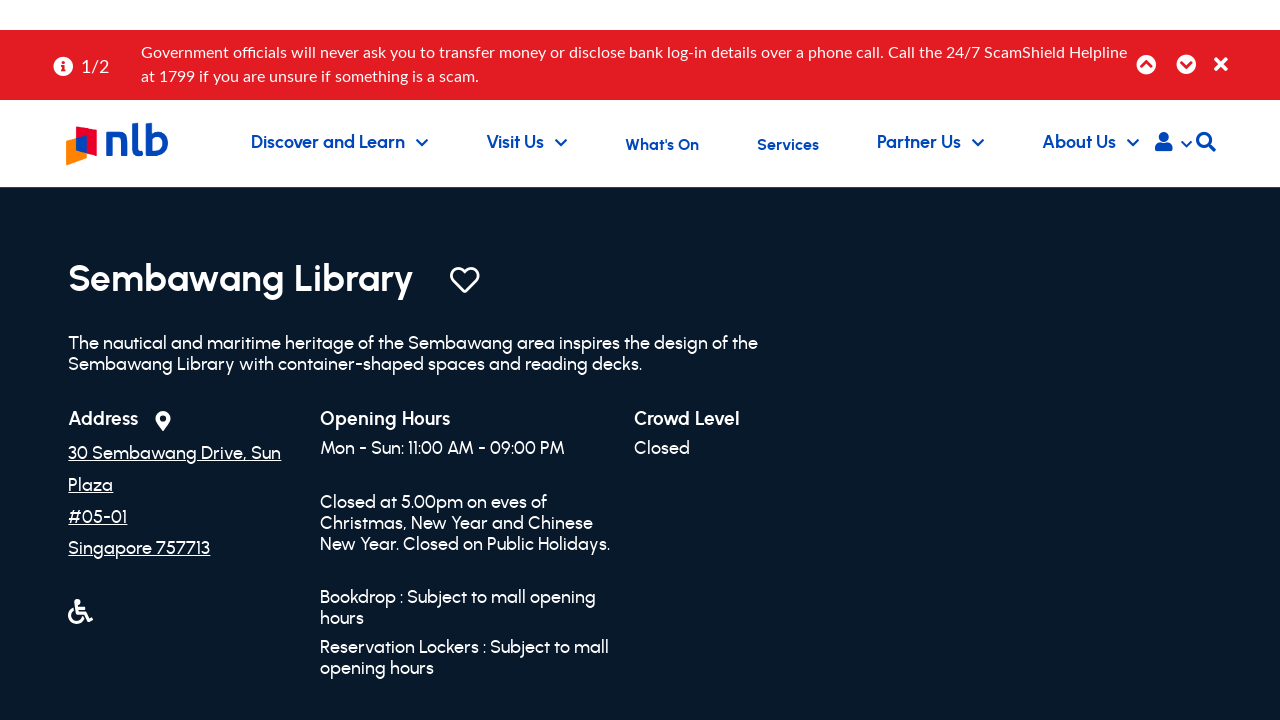

Library page loaded successfully
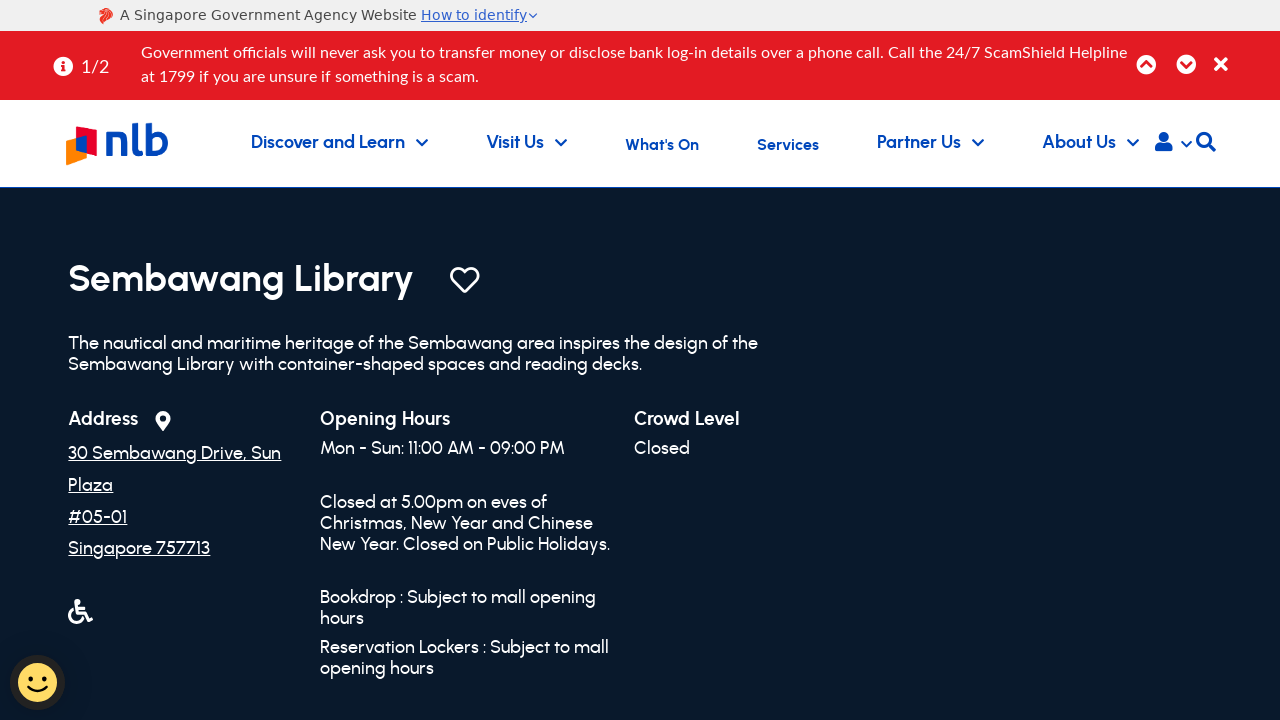

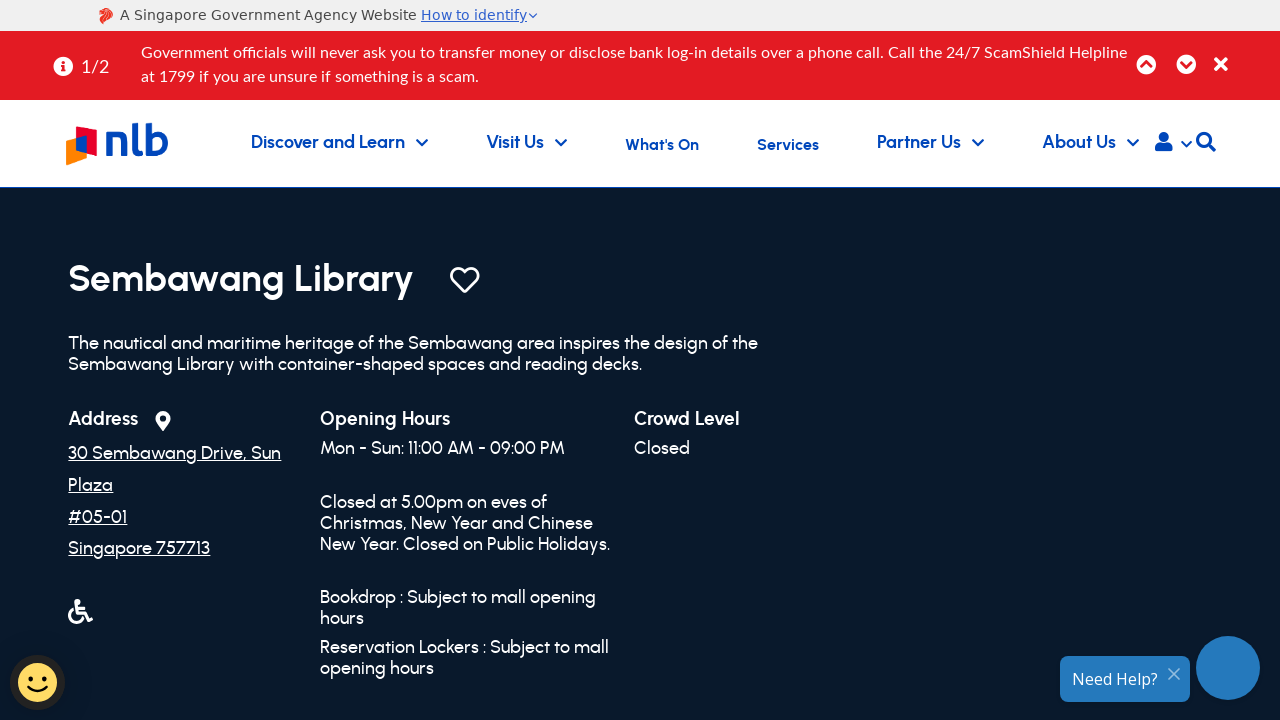